Tests auto-suggestive dropdown functionality by typing a search term and selecting a matching option from the suggestions list

Starting URL: https://rahulshettyacademy.com/dropdownsPractise

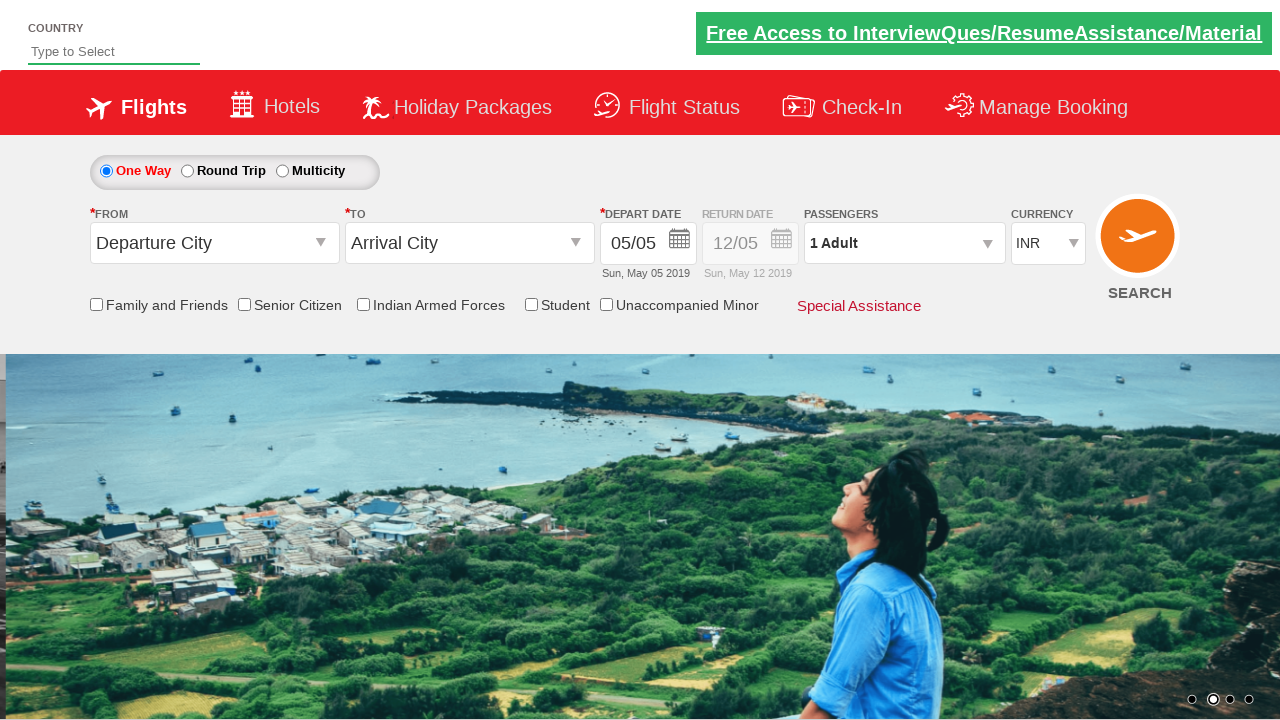

Typed 'India' into the autosuggest dropdown field on #autosuggest
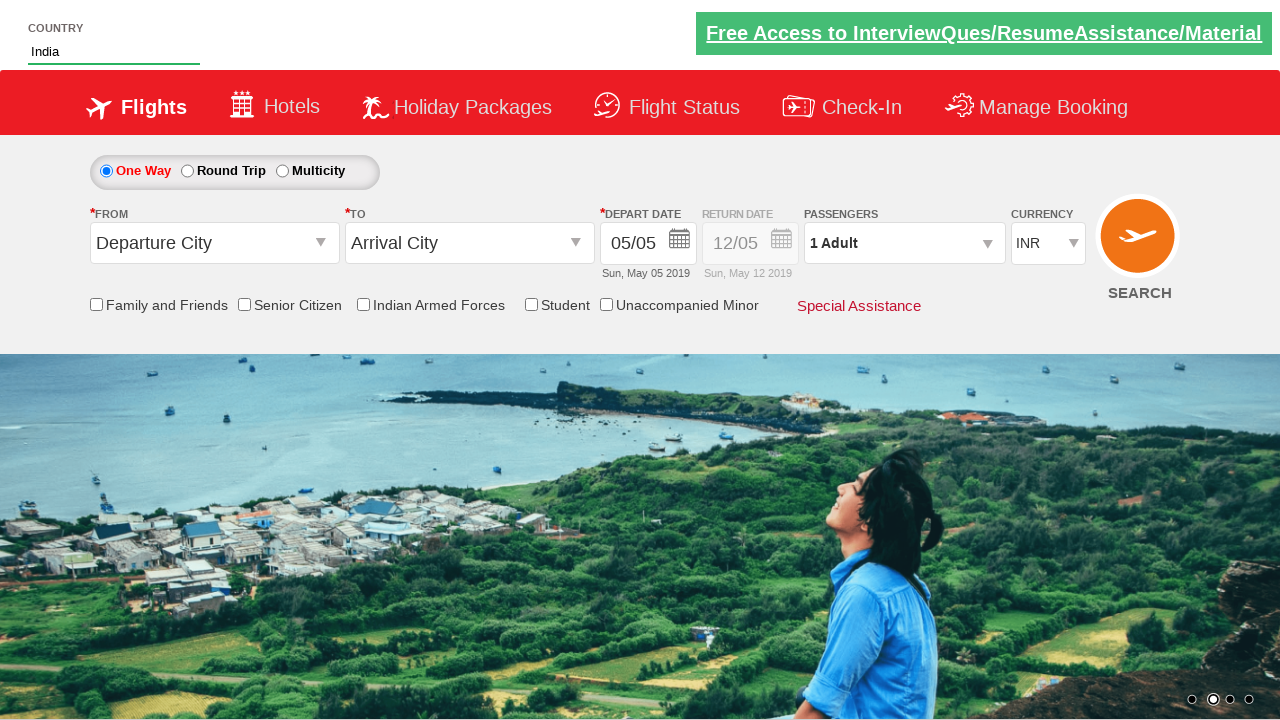

Waited for autosuggestive dropdown options to appear
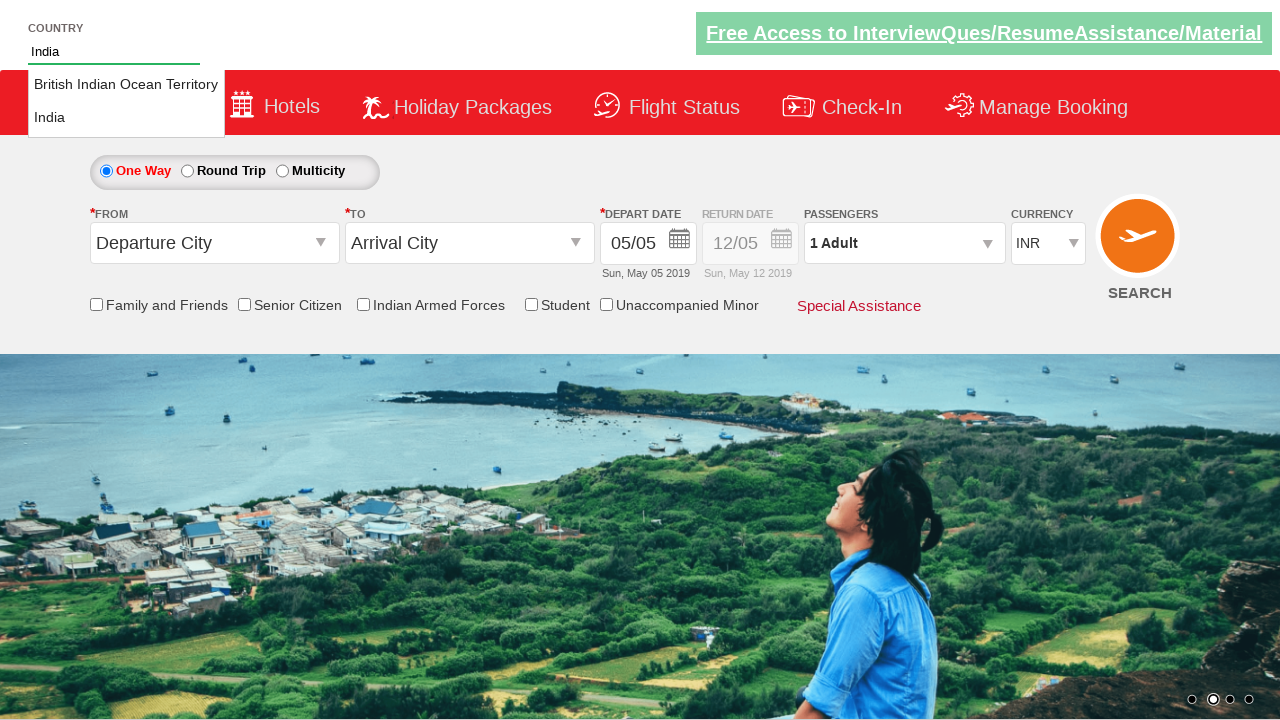

Retrieved all suggestion options from the dropdown
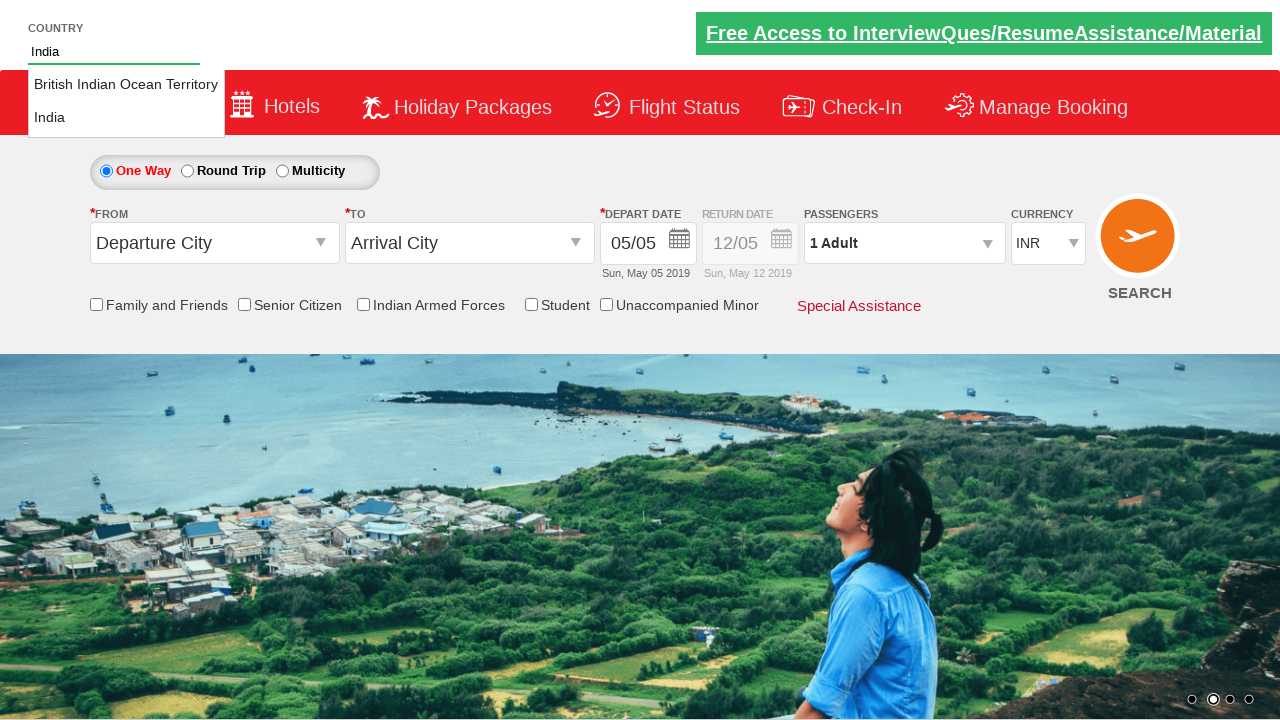

Selected 'India' from the autosuggestive dropdown options at (126, 118) on li.ui-menu-item a >> nth=1
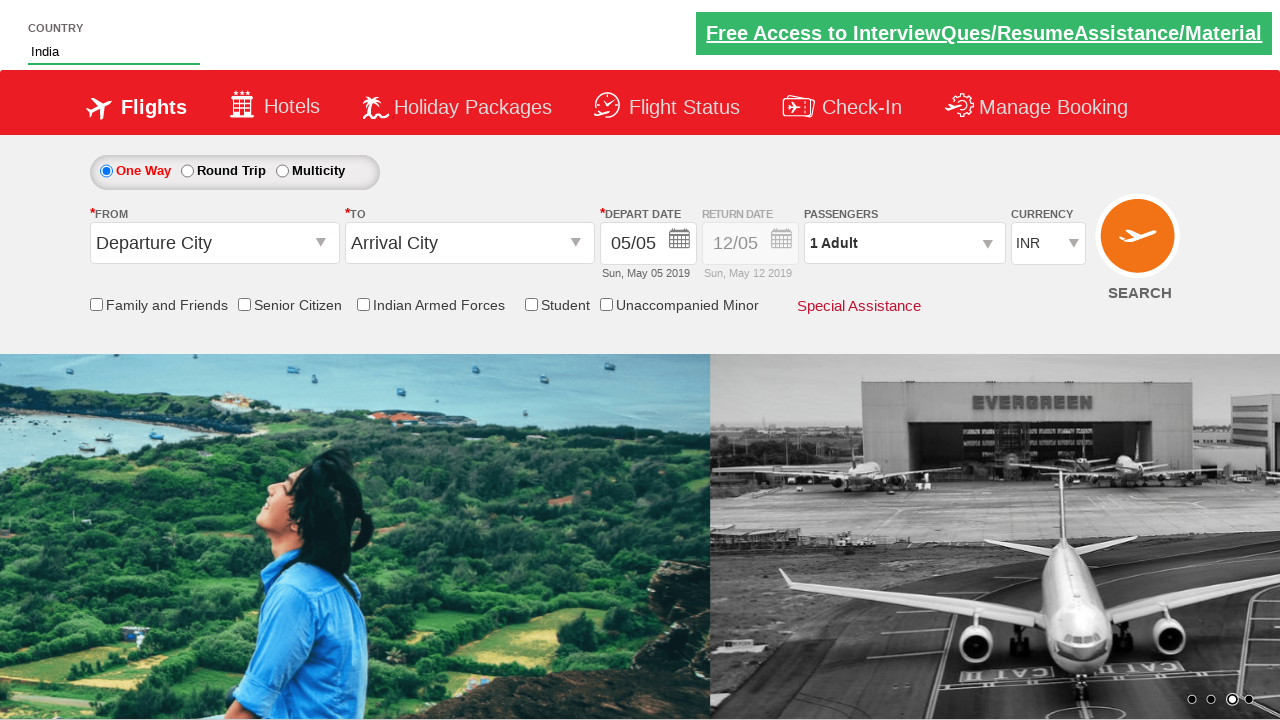

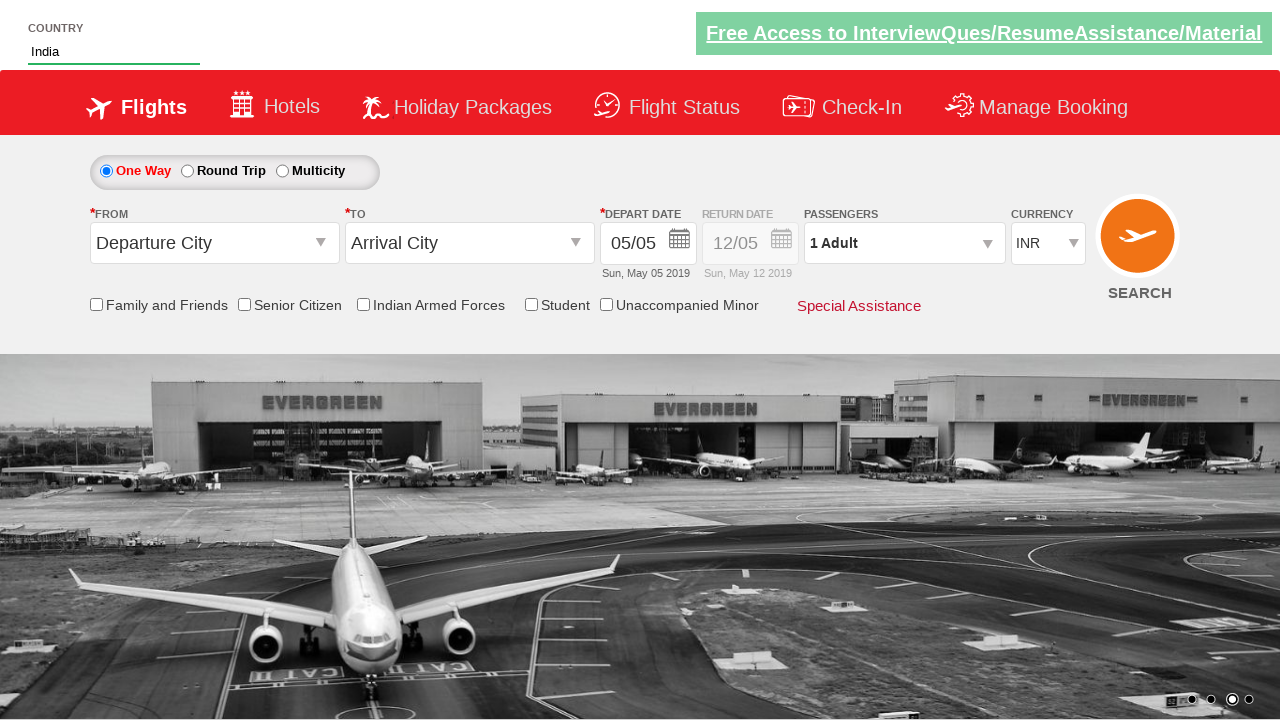